Tests dropdown selection functionality by selecting options using different methods including index, visible text, and sendKeys

Starting URL: https://www.leafground.com/select.xhtml

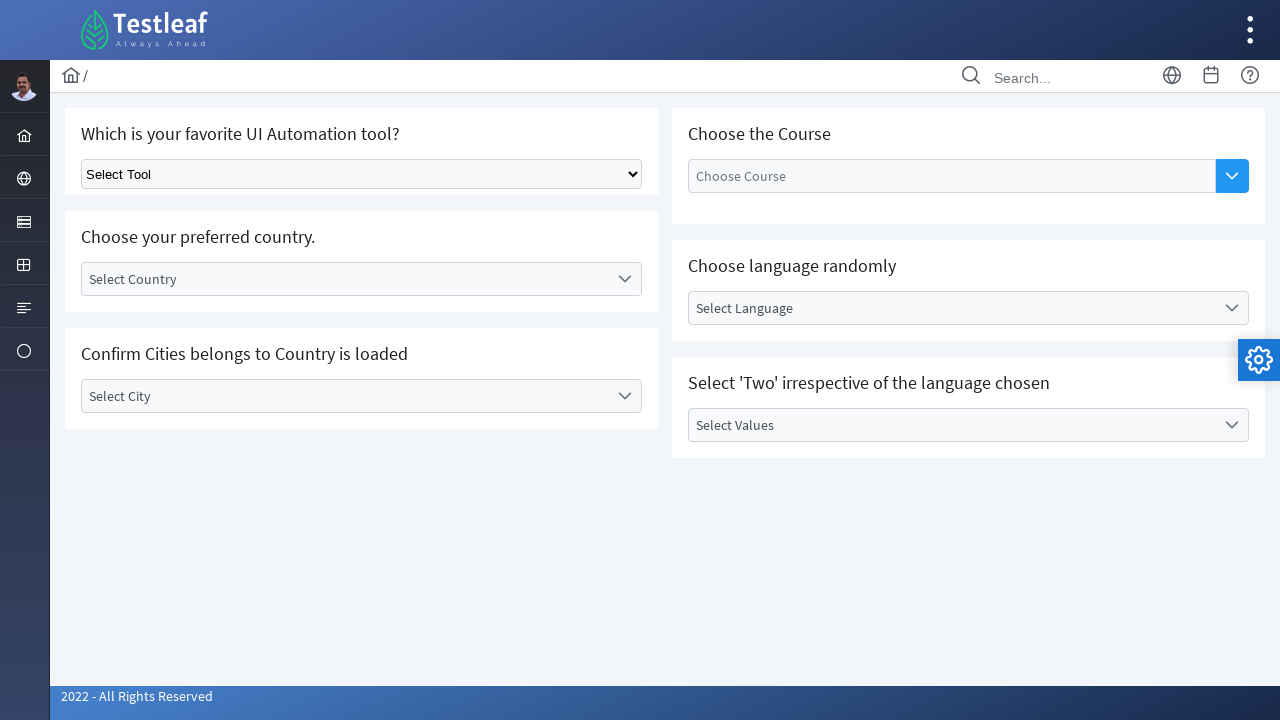

Located dropdown element using xpath
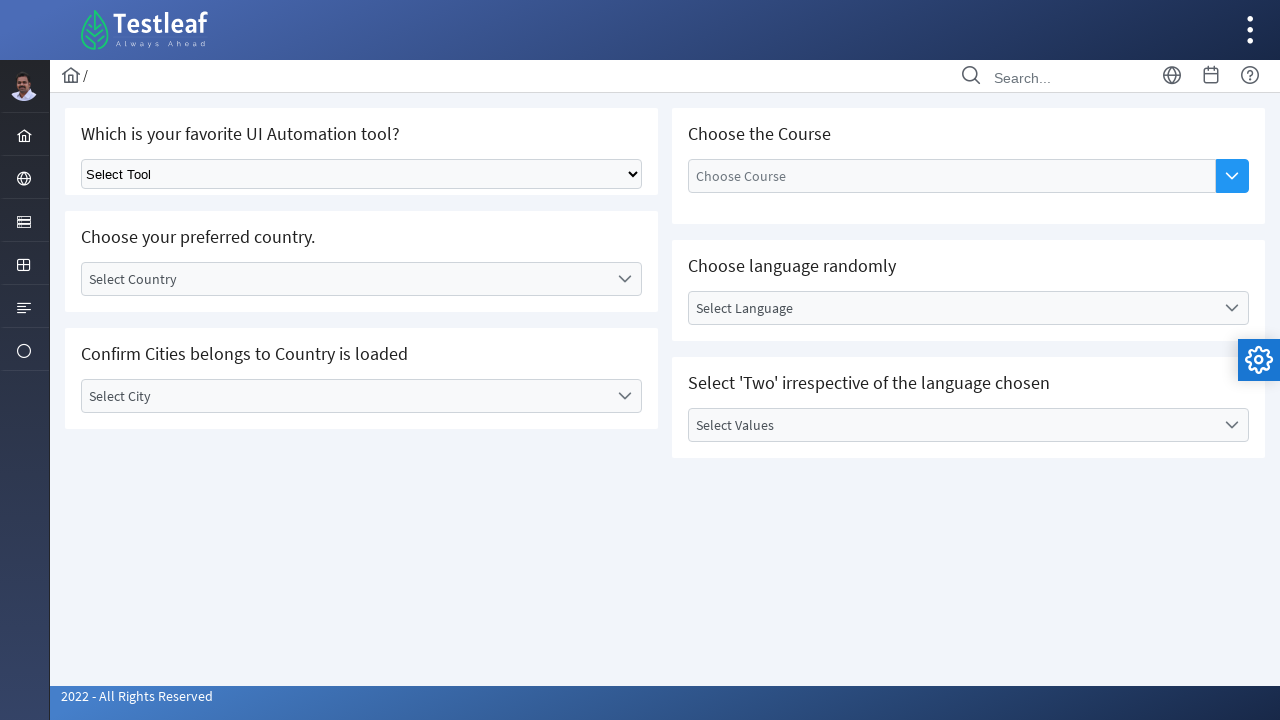

Selected dropdown option by index 4 (5th option) on xpath=//*[@id='j_idt87']/div/div[1]/div[1]/div/div/select
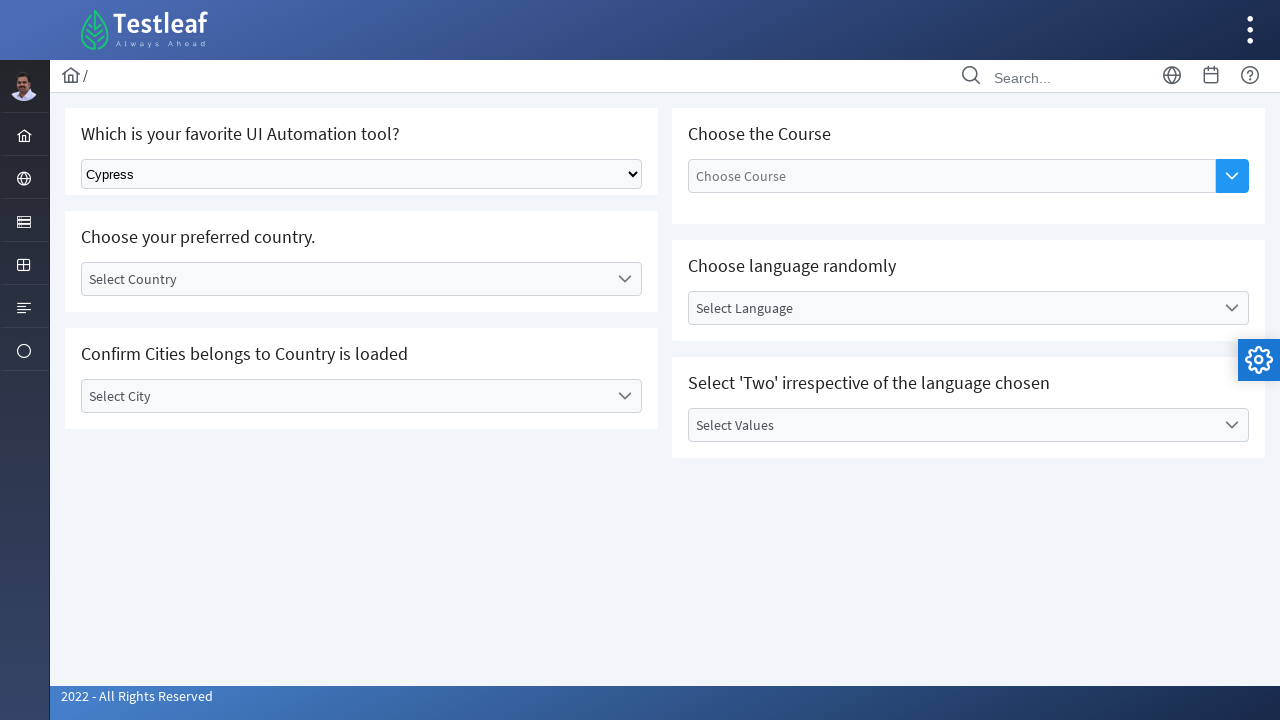

Selected 'Playwright' option by visible text on xpath=//*[@id='j_idt87']/div/div[1]/div[1]/div/div/select
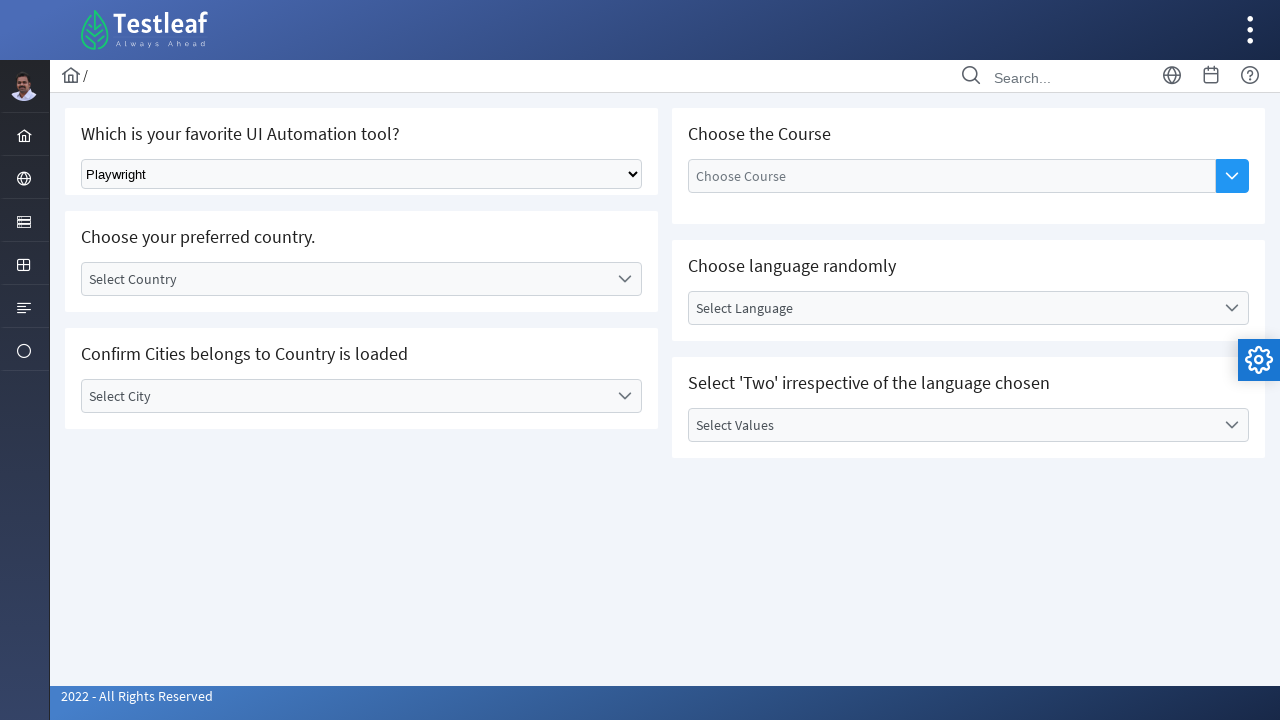

Selected 'Puppeteer' option by label on xpath=//*[@id='j_idt87']/div/div[1]/div[1]/div/div/select
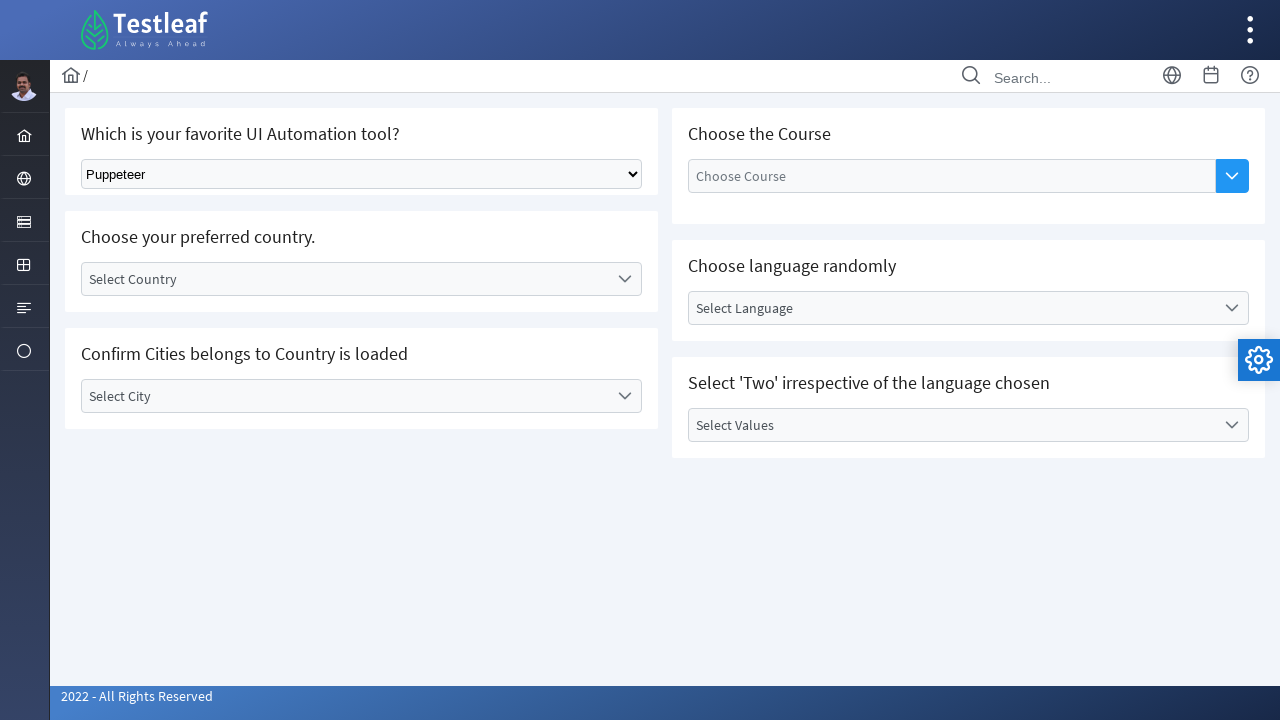

Counted 5 options in dropdown
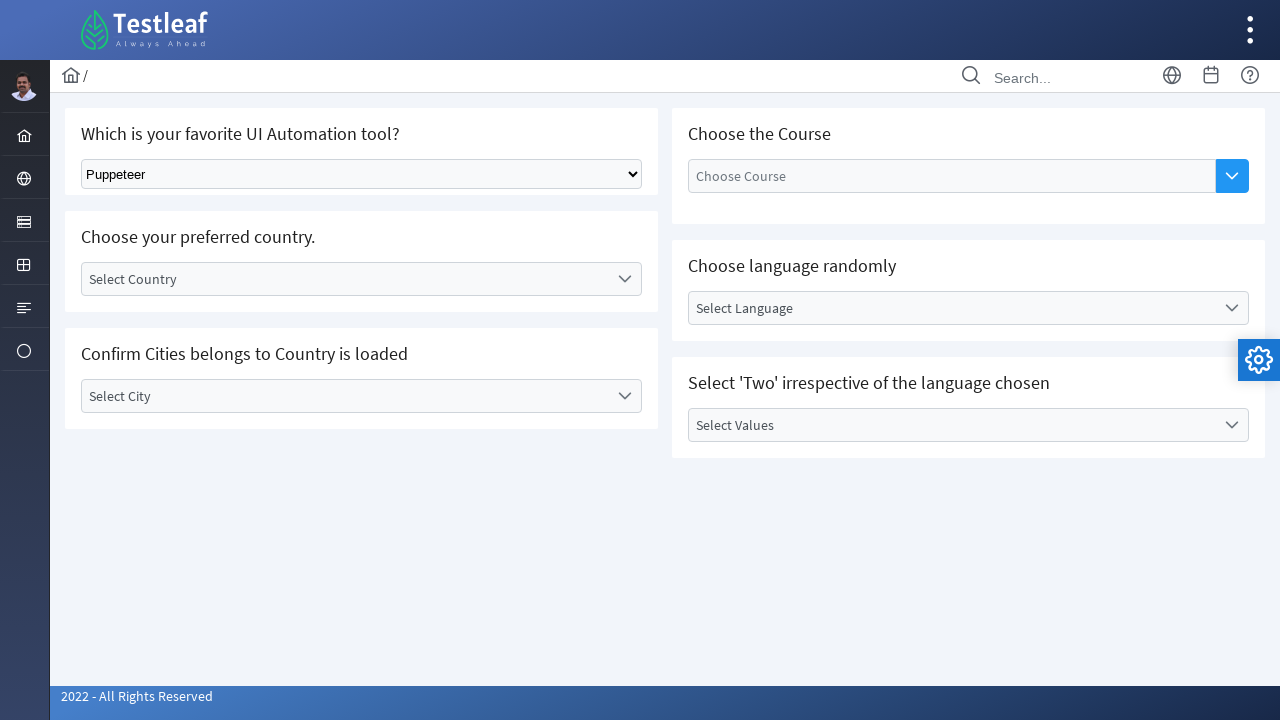

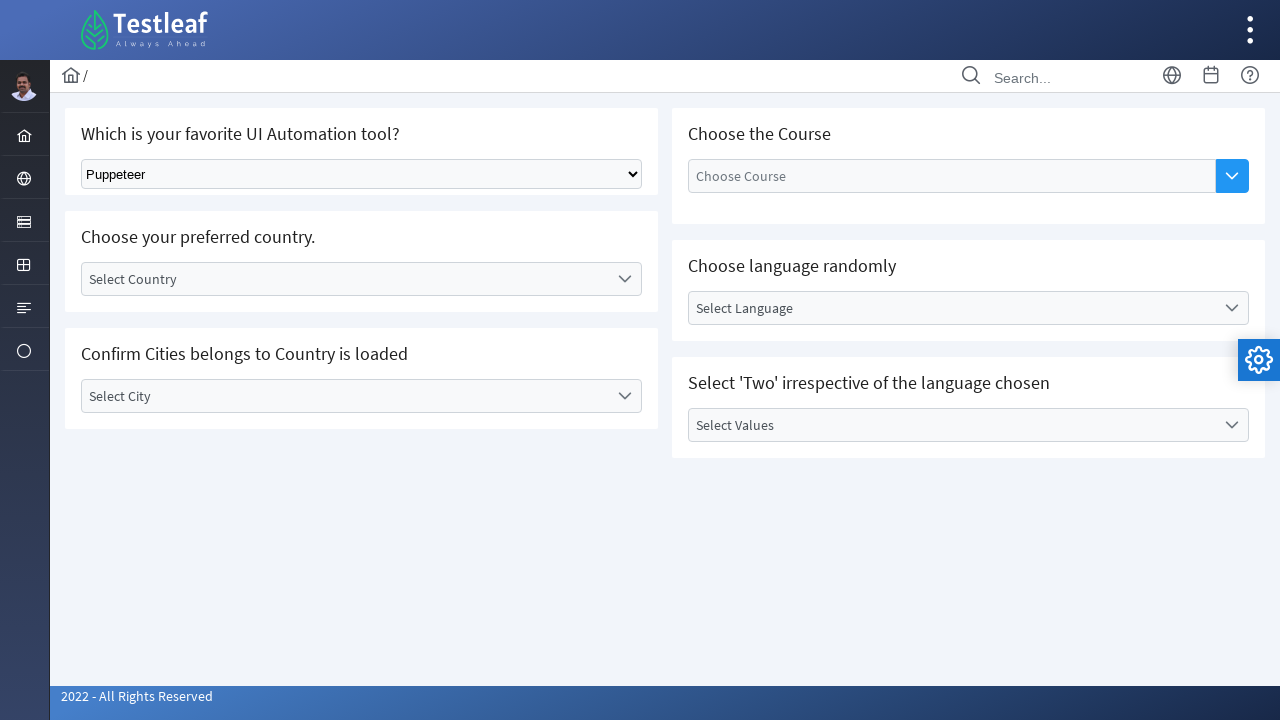